Tests JavaScript confirm alert box interaction by clicking a button that triggers an alert, dismissing the alert, and verifying the cancel message is displayed.

Starting URL: https://www.w3schools.com/js/tryit.asp?filename=tryjs_confirm

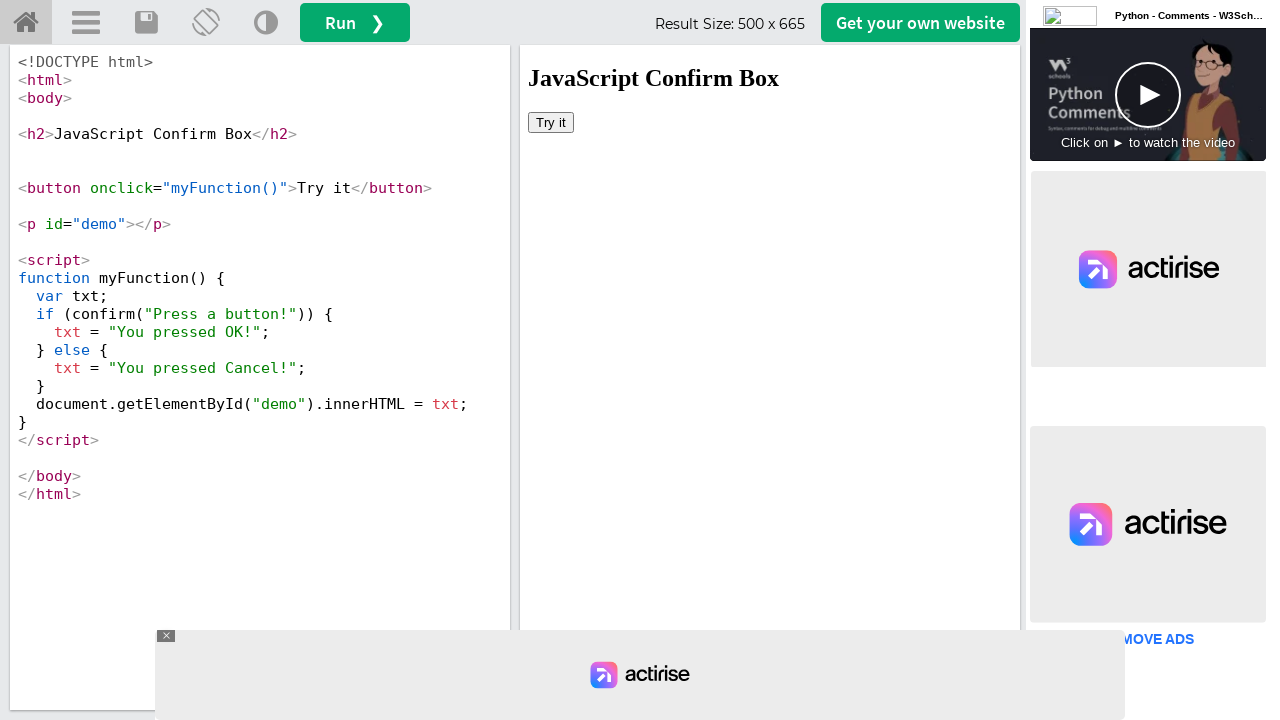

Located iframe containing demo content
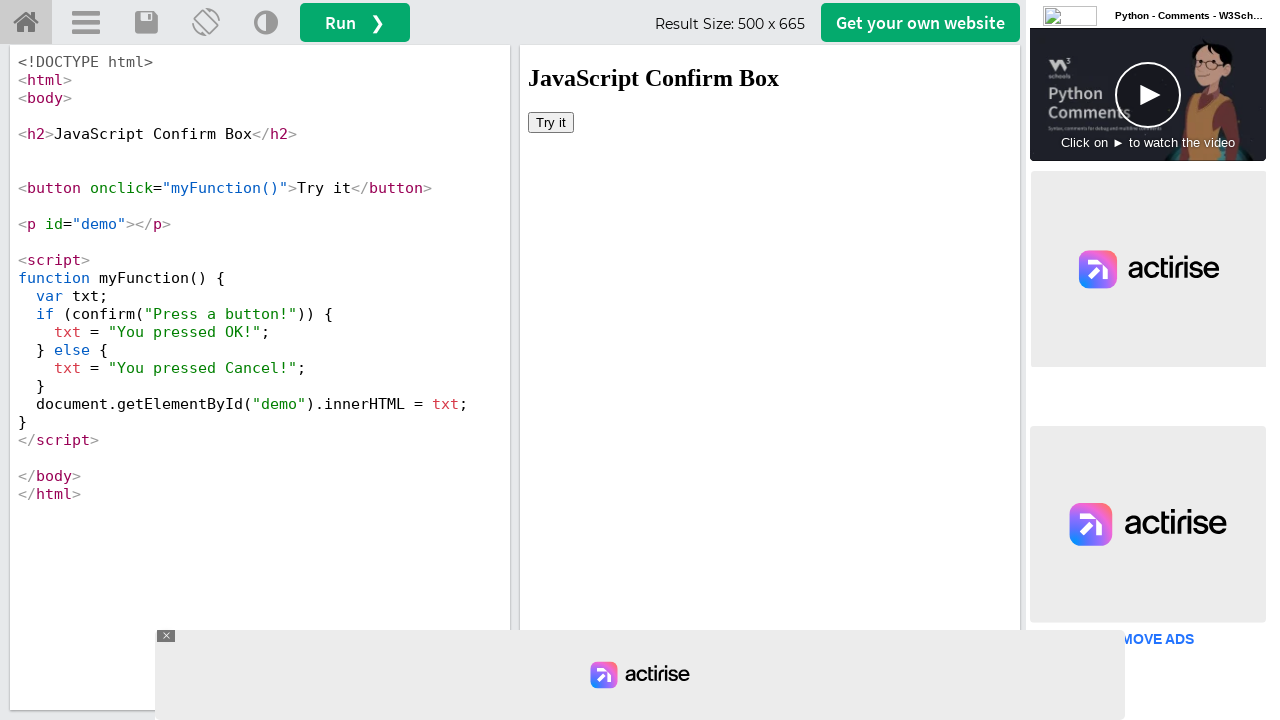

Clicked button to trigger confirm alert at (551, 122) on #iframeResult >> internal:control=enter-frame >> xpath=html/body/button
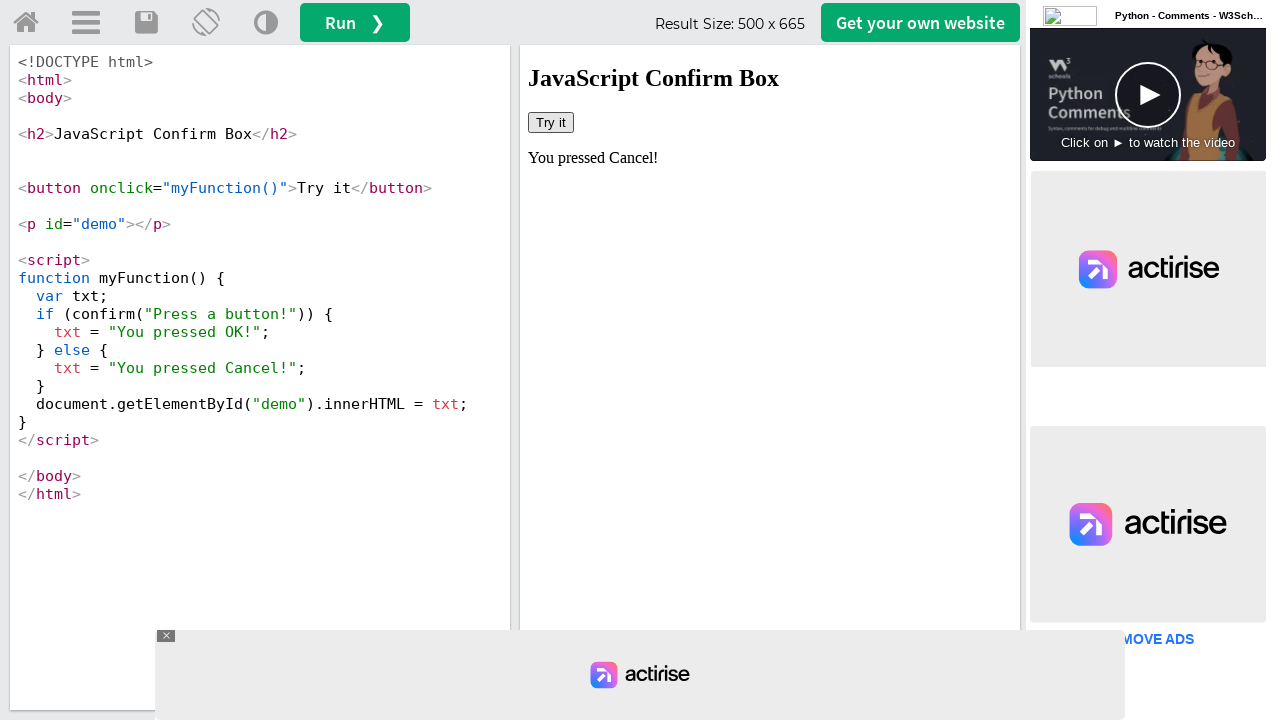

Set up dialog handler to dismiss alerts
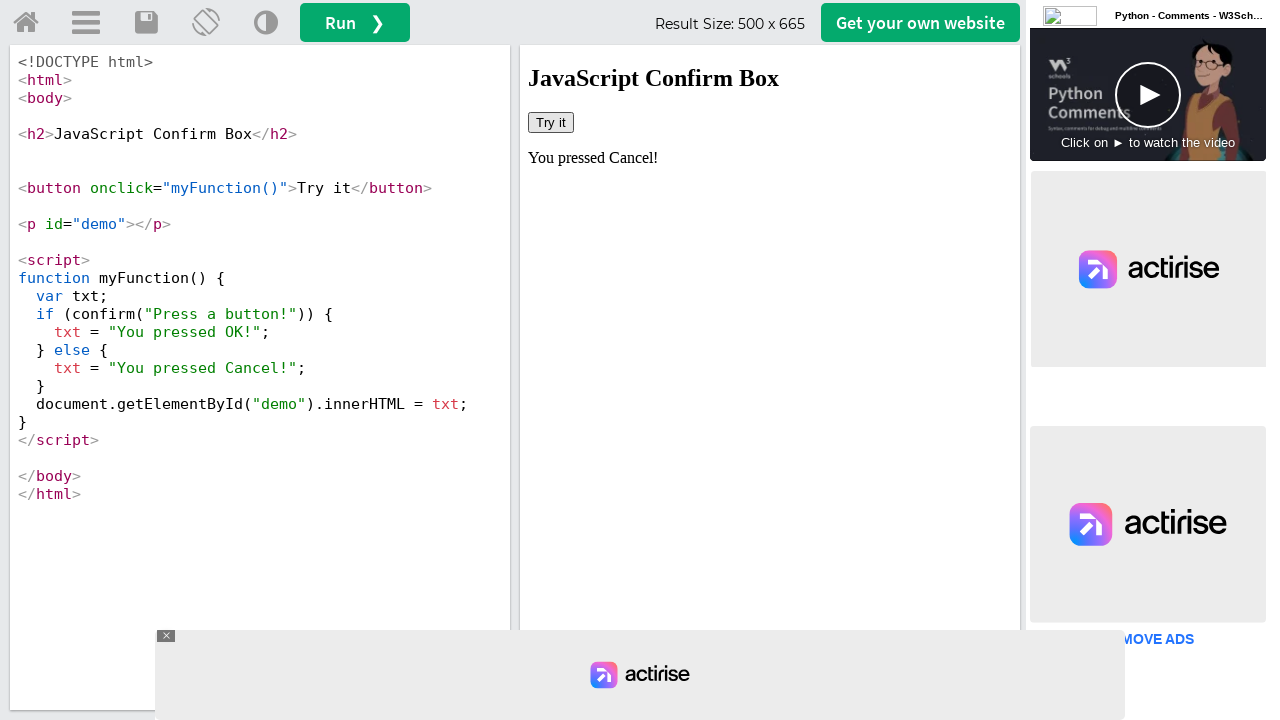

Re-clicked button to trigger alert with handler active at (551, 122) on #iframeResult >> internal:control=enter-frame >> xpath=html/body/button
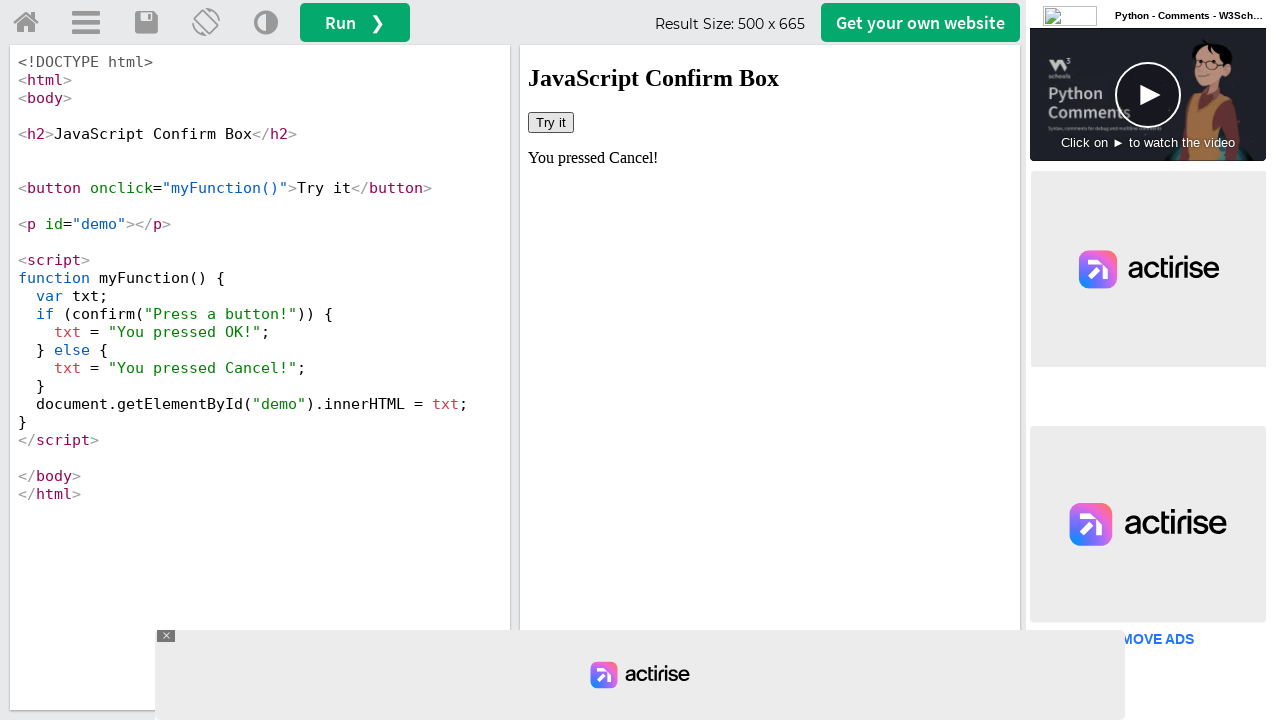

Waited for demo element to be visible
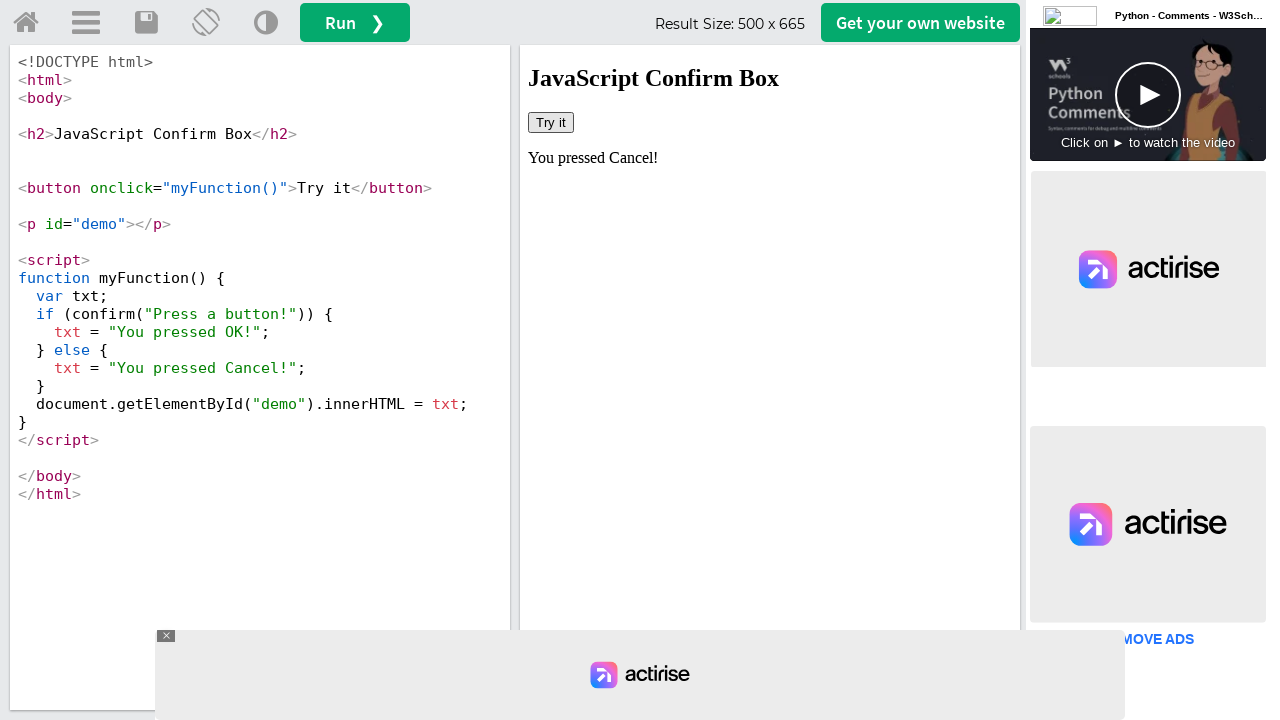

Verified 'You pressed Cancel!' message is displayed
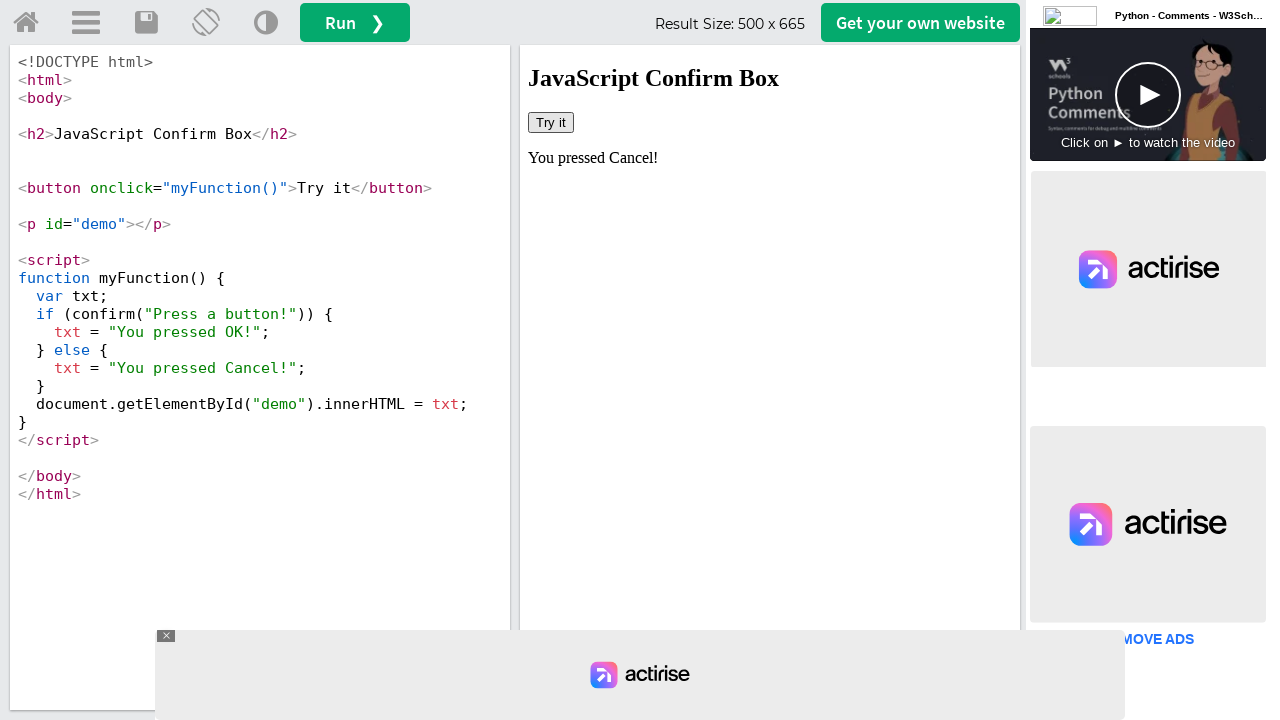

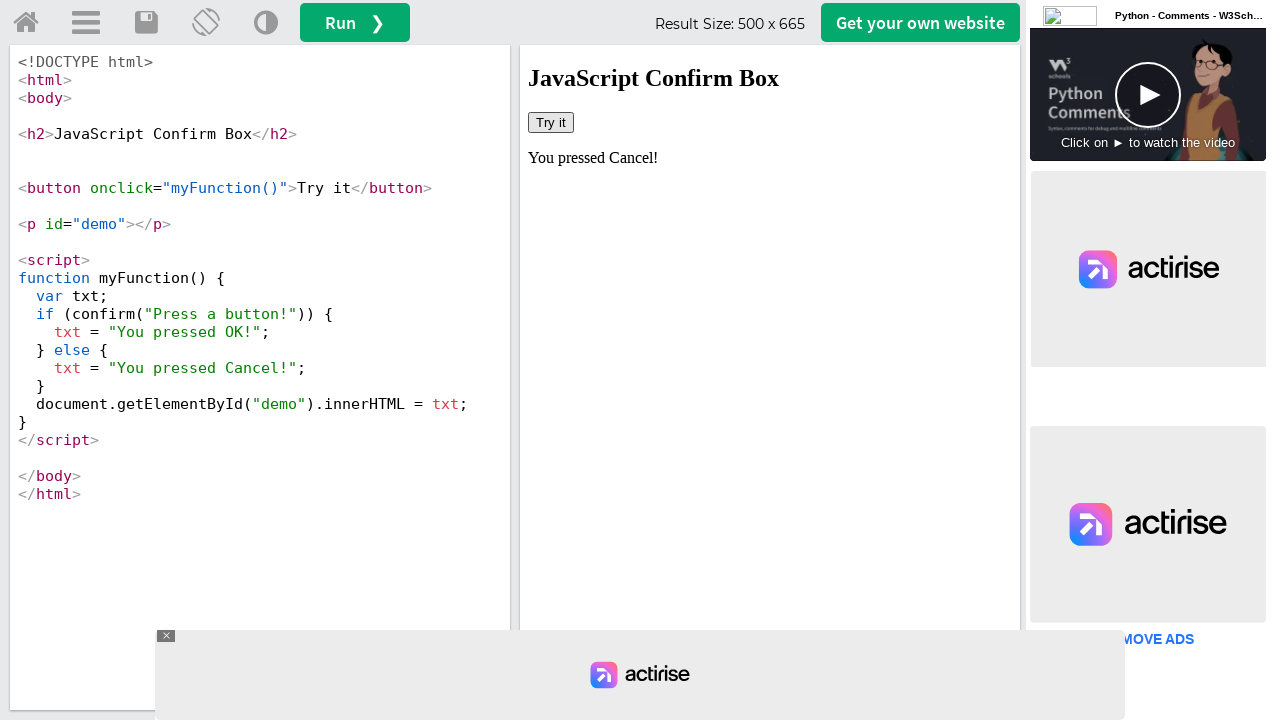